Tests editing a todo item by double-clicking and changing its text

Starting URL: https://demo.playwright.dev/todomvc

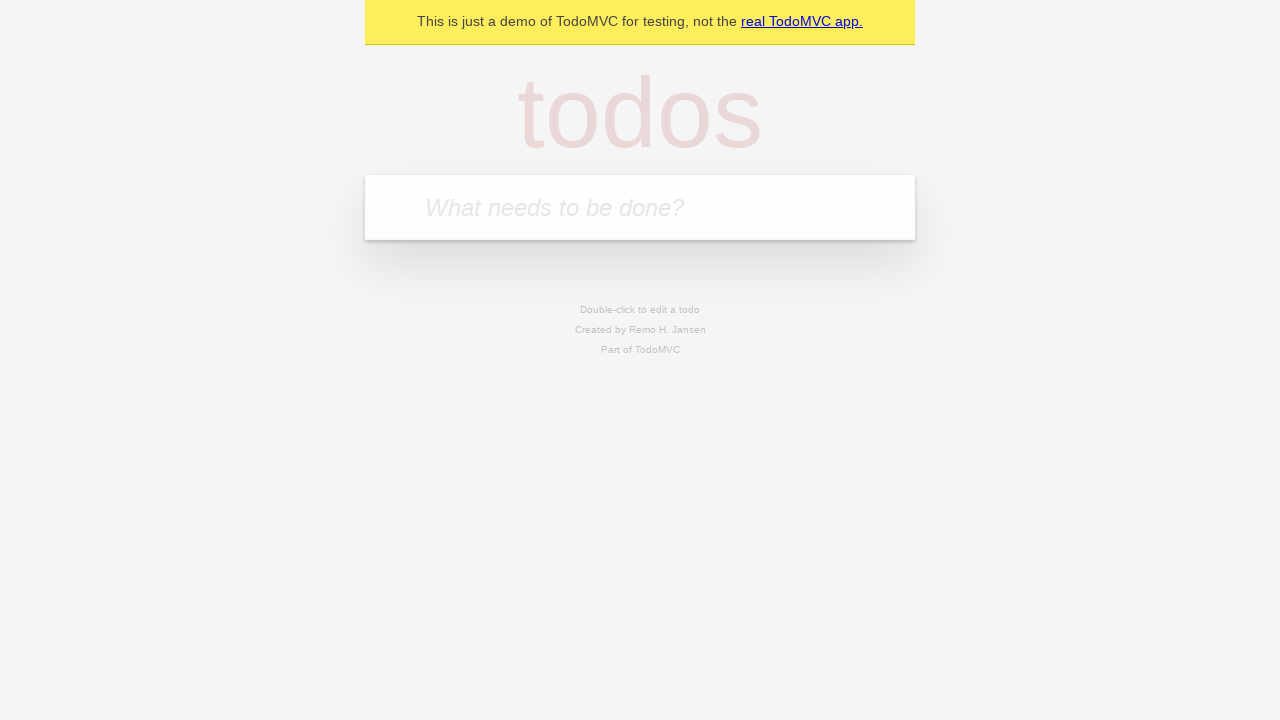

Filled new todo input with 'buy some cheese' on internal:attr=[placeholder="What needs to be done?"i]
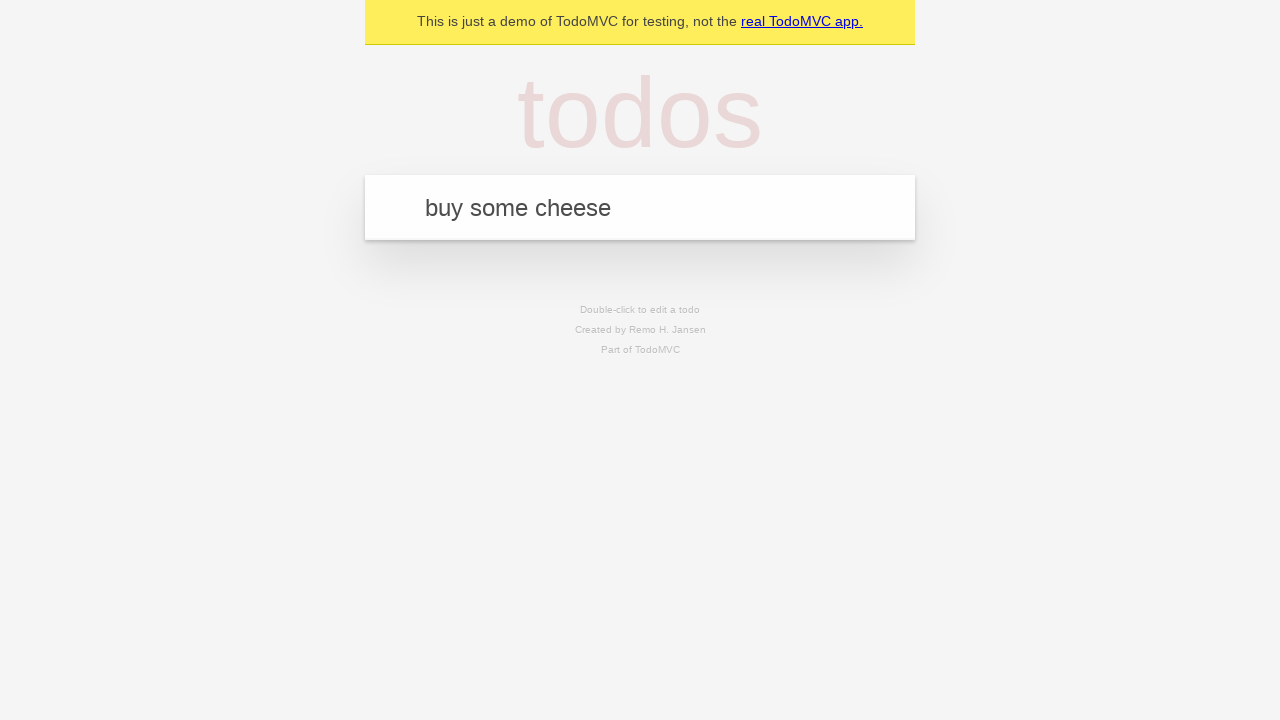

Pressed Enter to add first todo item on internal:attr=[placeholder="What needs to be done?"i]
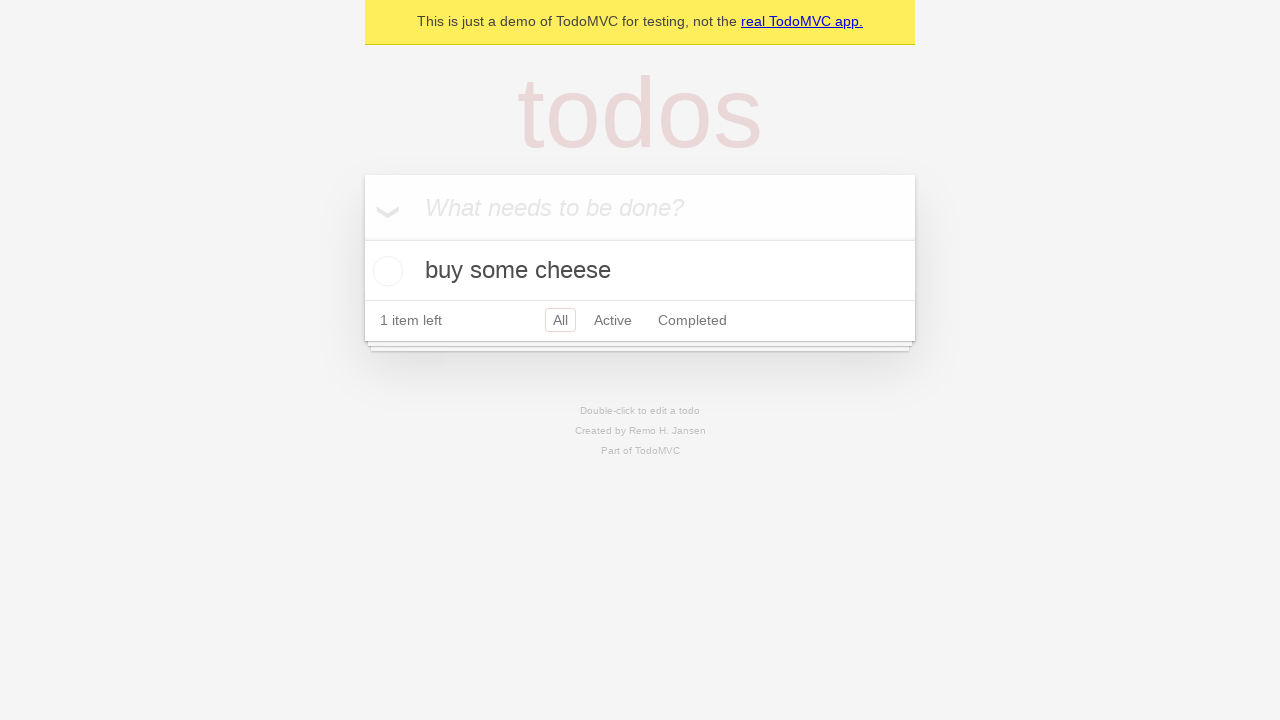

Filled new todo input with 'feed the cat' on internal:attr=[placeholder="What needs to be done?"i]
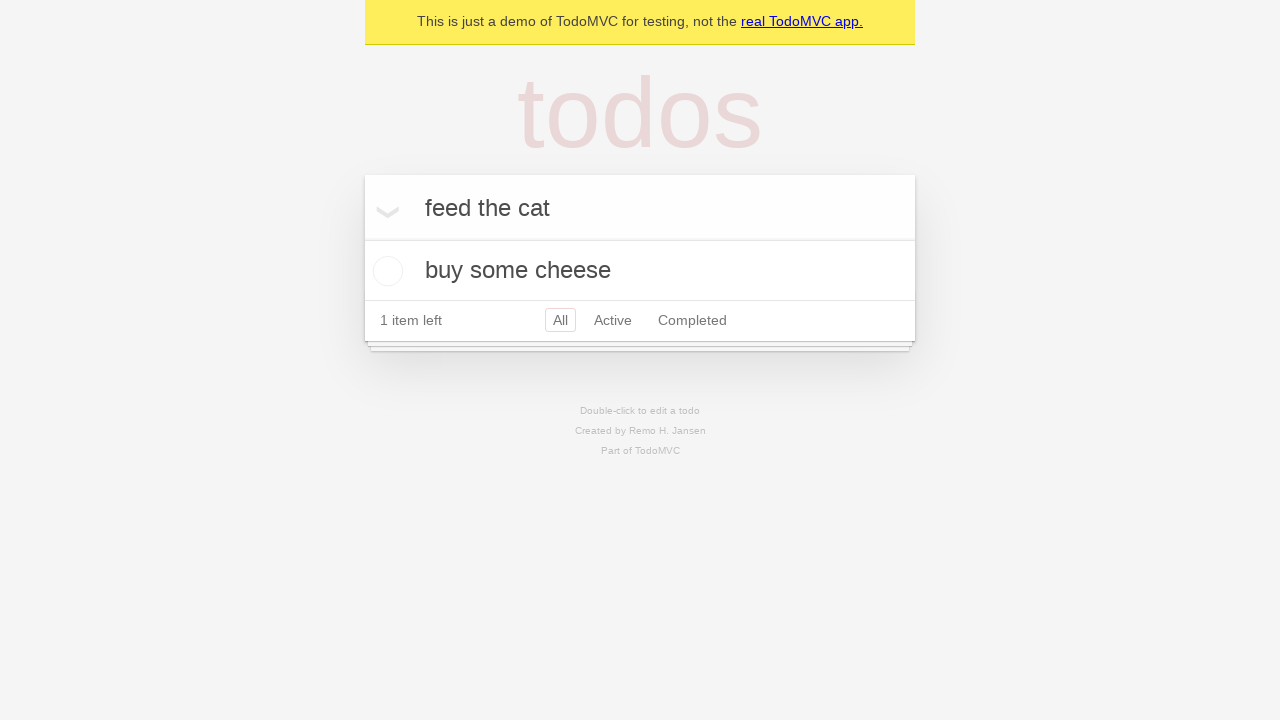

Pressed Enter to add second todo item on internal:attr=[placeholder="What needs to be done?"i]
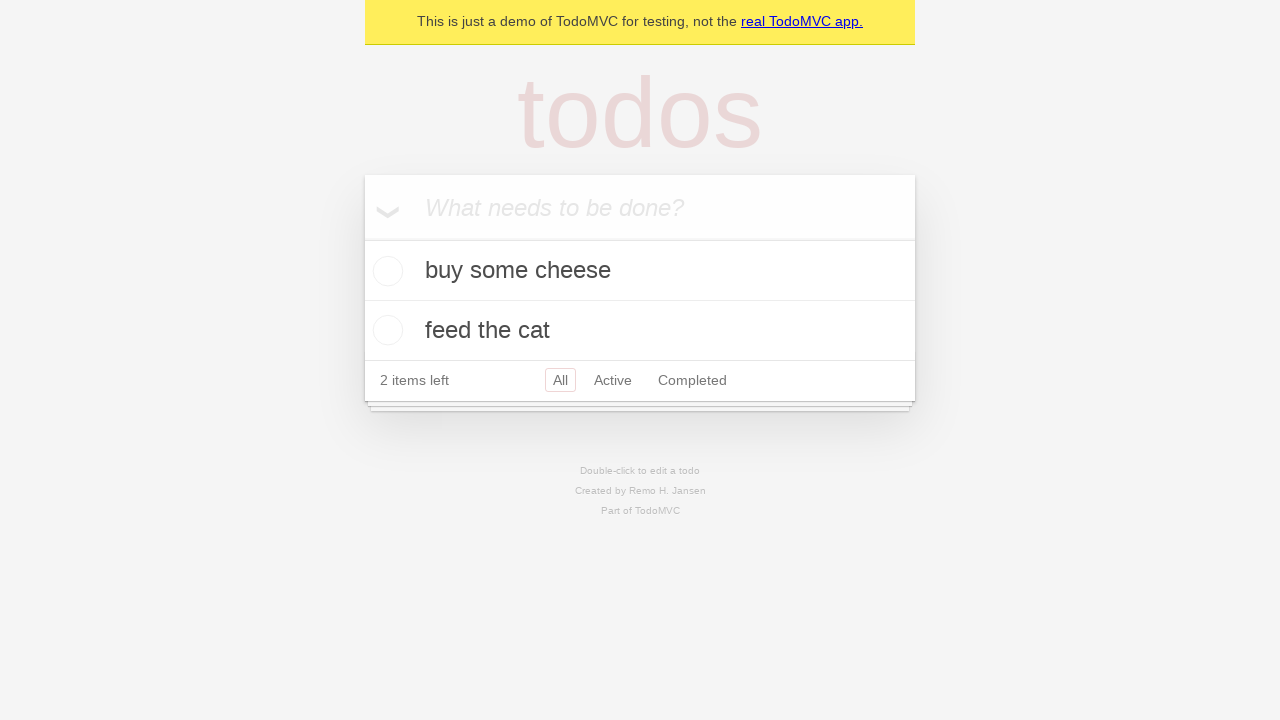

Filled new todo input with 'book a doctors appointment' on internal:attr=[placeholder="What needs to be done?"i]
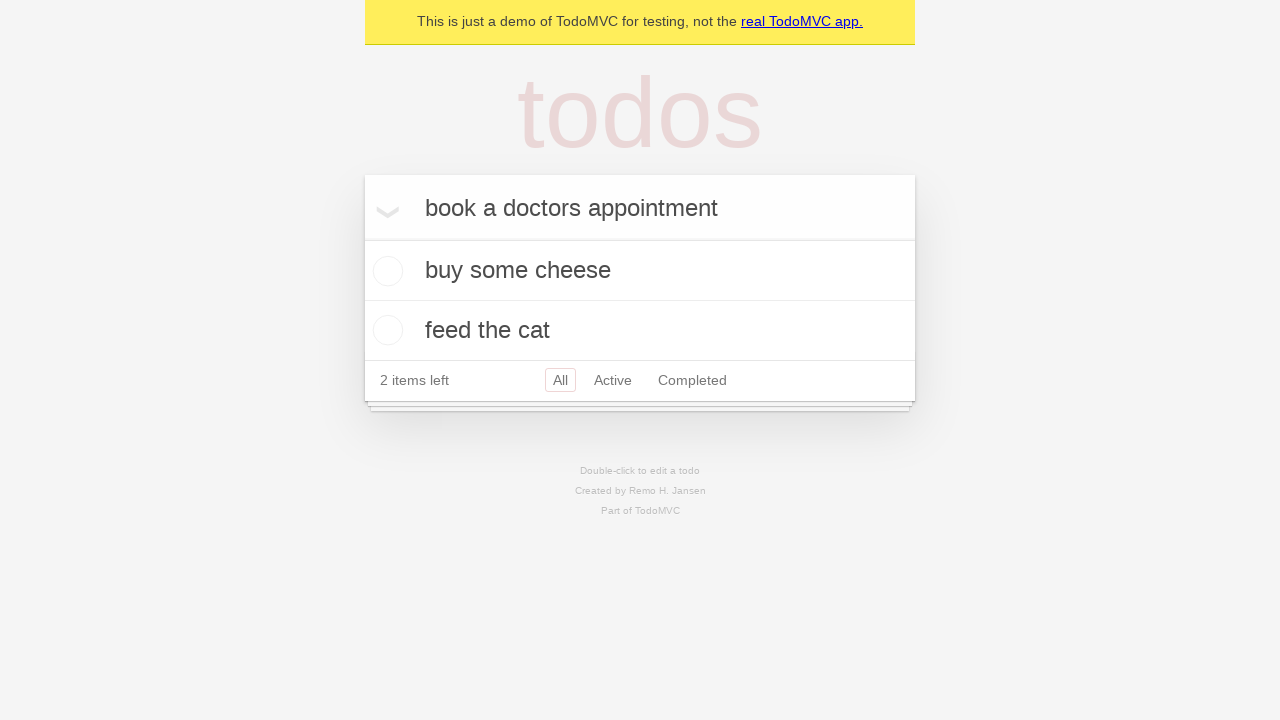

Pressed Enter to add third todo item on internal:attr=[placeholder="What needs to be done?"i]
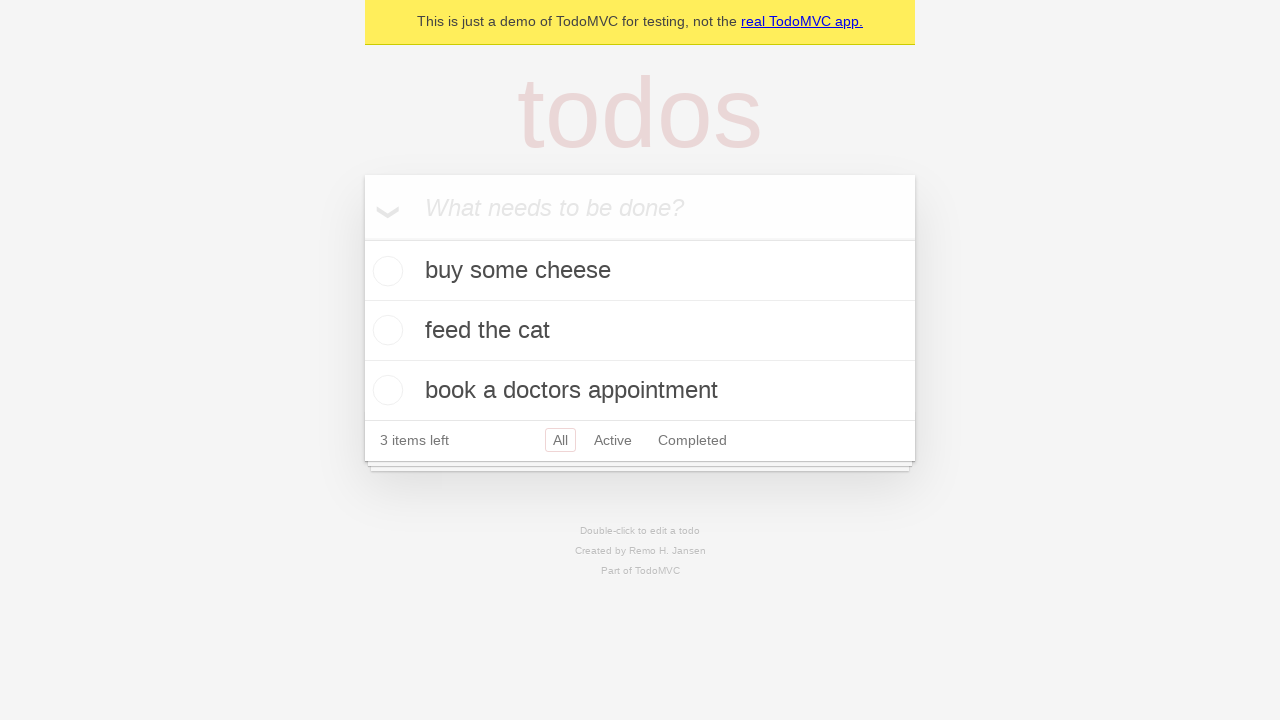

Waited for all three todo items to load
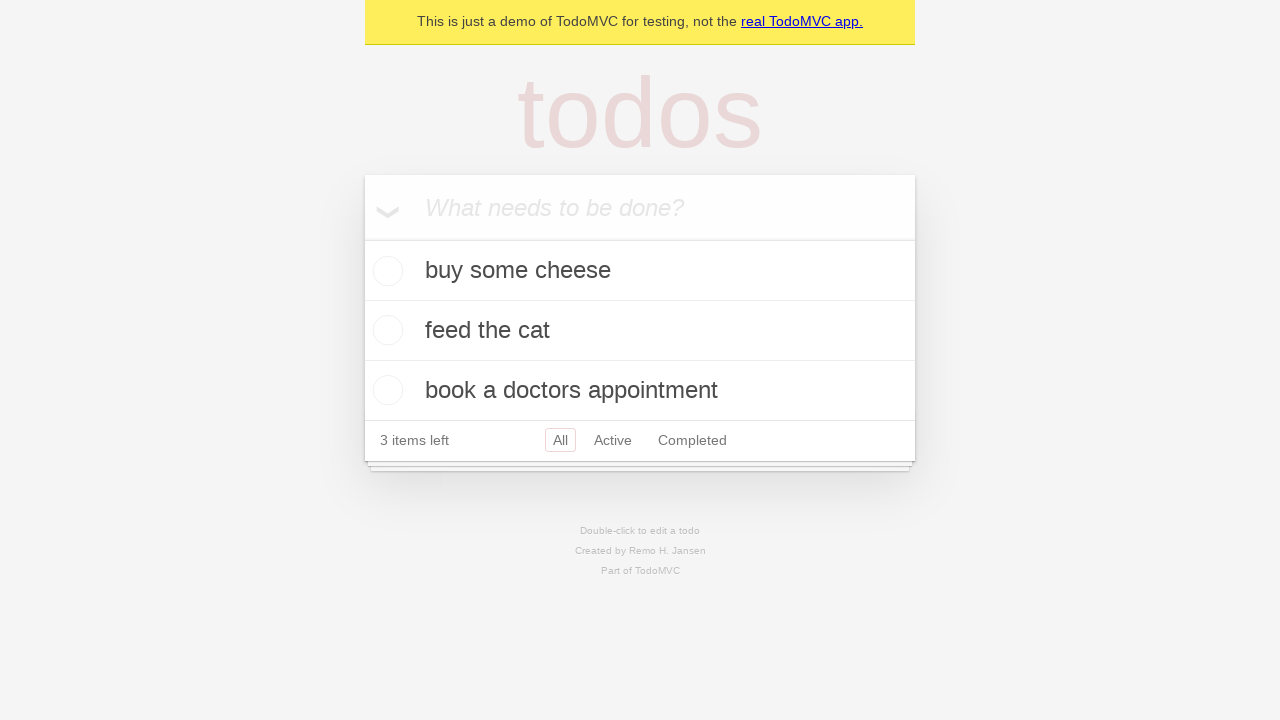

Double-clicked second todo item to enter edit mode at (640, 331) on internal:testid=[data-testid="todo-item"s] >> nth=1
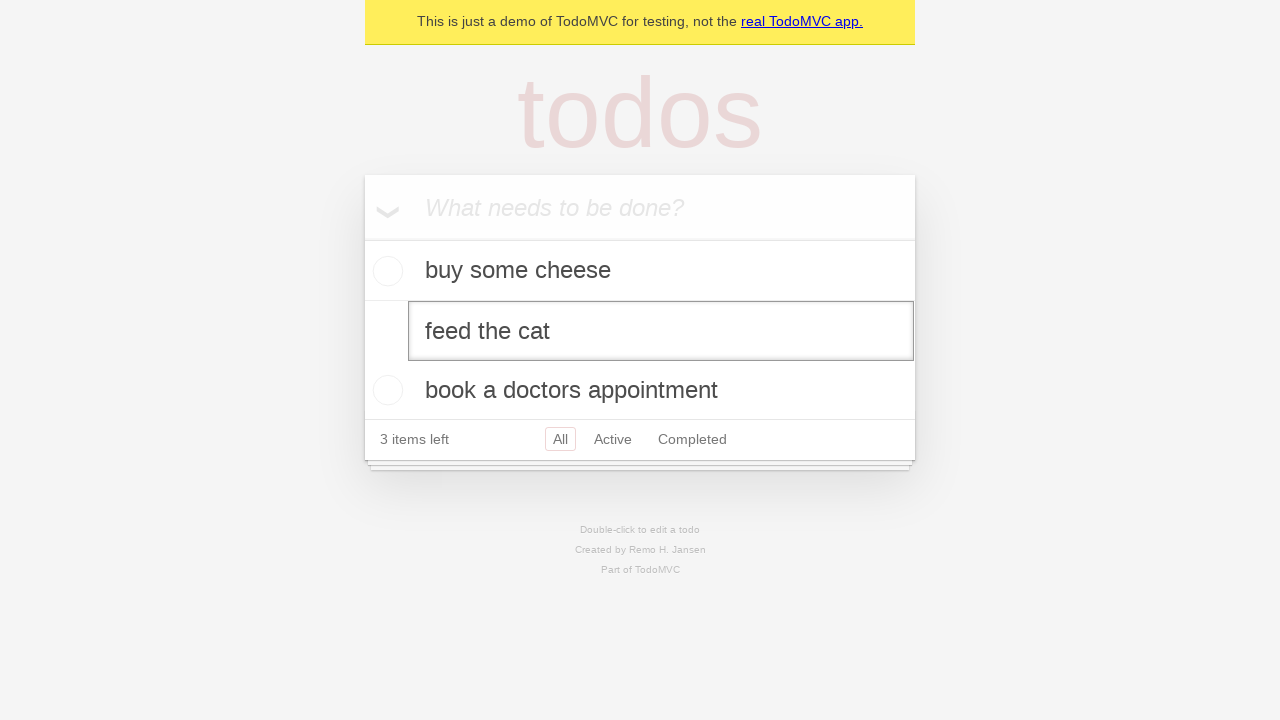

Changed todo text from 'feed the cat' to 'buy some sausages' on internal:testid=[data-testid="todo-item"s] >> nth=1 >> internal:role=textbox[nam
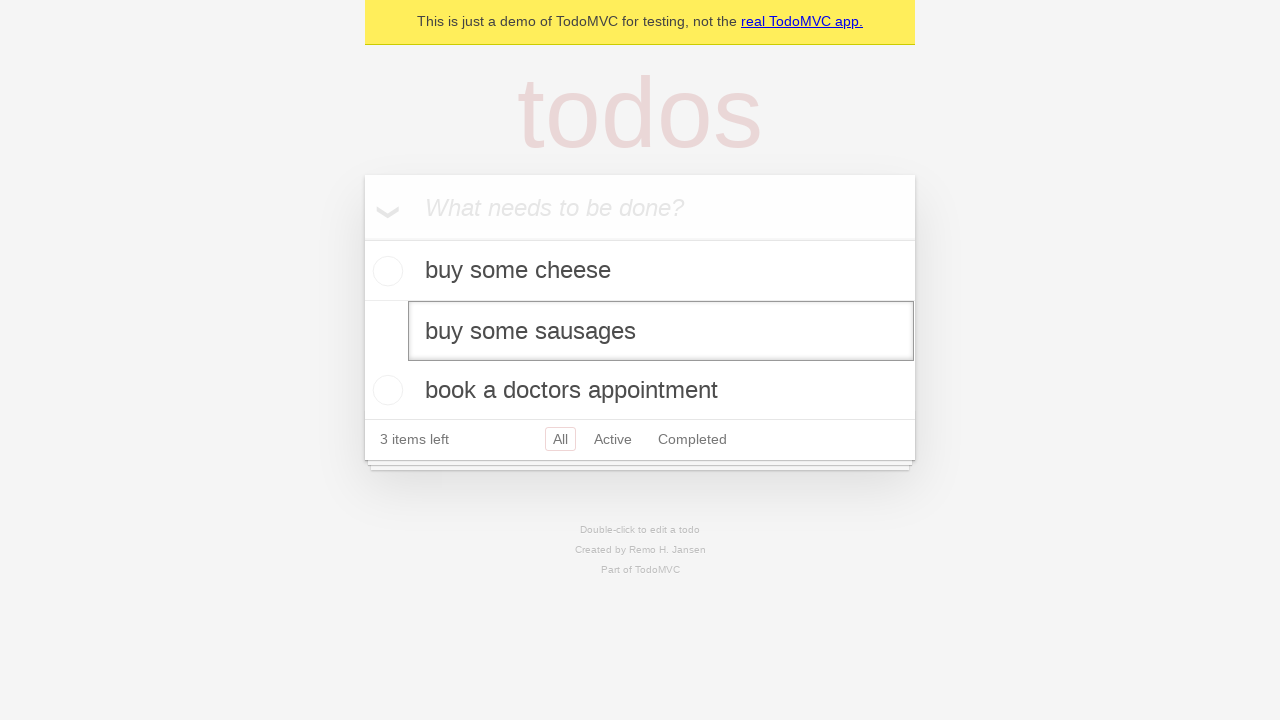

Pressed Enter to save the edited todo item on internal:testid=[data-testid="todo-item"s] >> nth=1 >> internal:role=textbox[nam
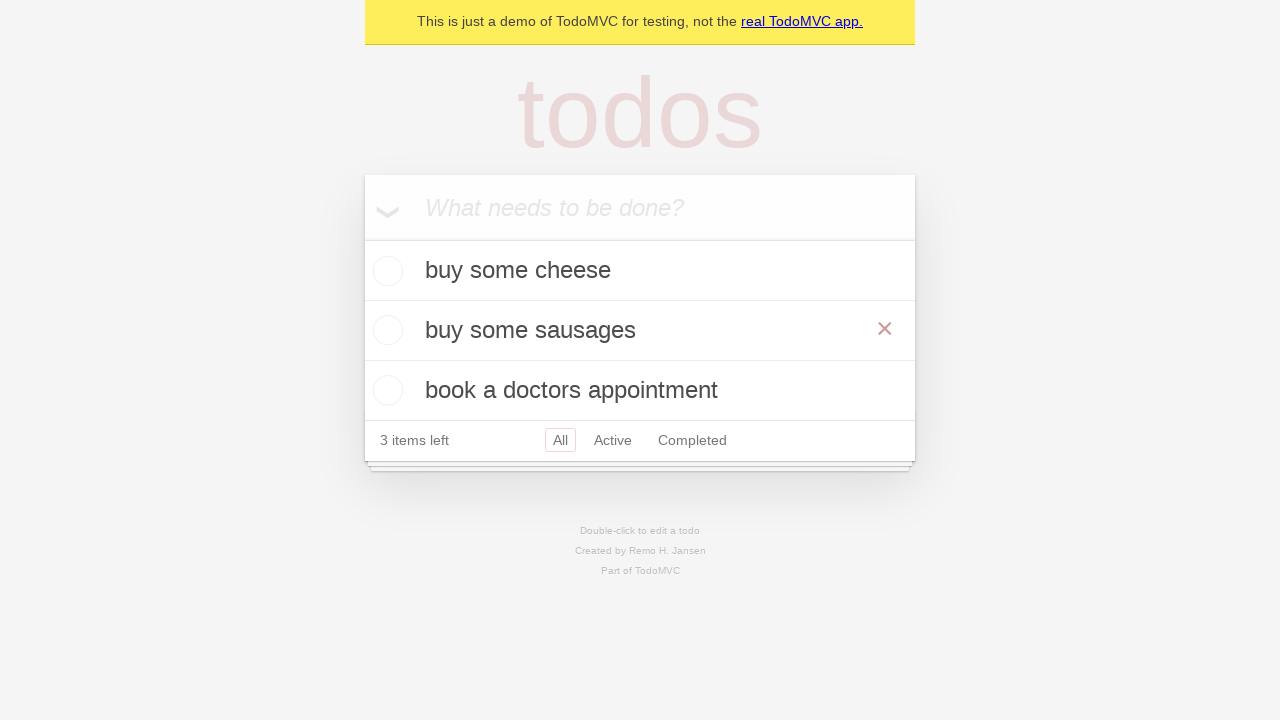

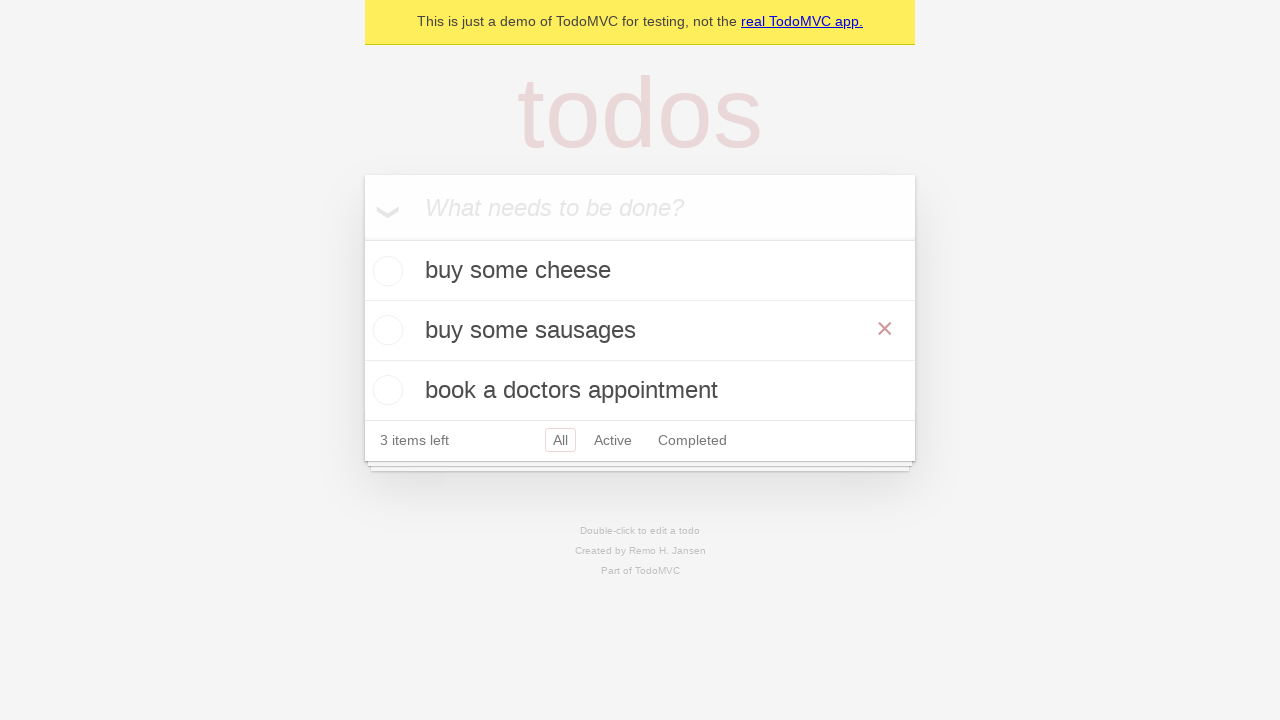